Tests adding elements by clicking the "Add Element" button twice to create new elements on the page

Starting URL: https://the-internet.herokuapp.com/add_remove_elements/

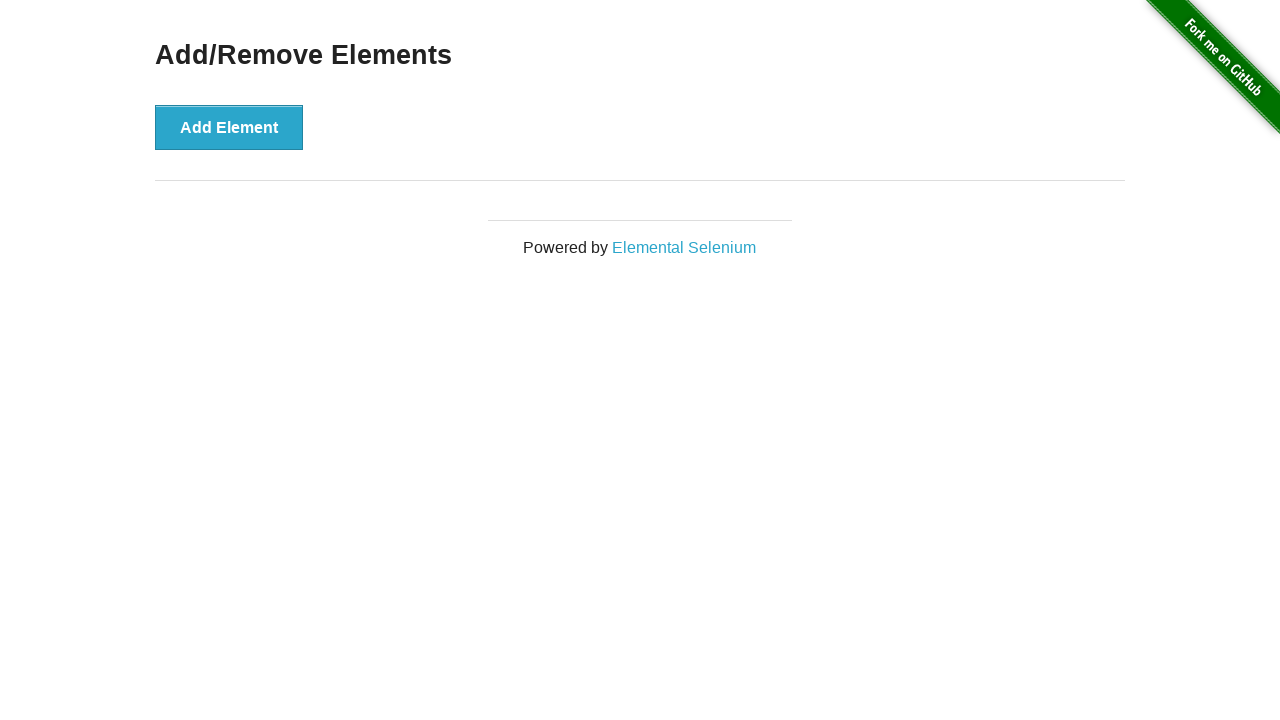

Navigated to Add/Remove Elements page
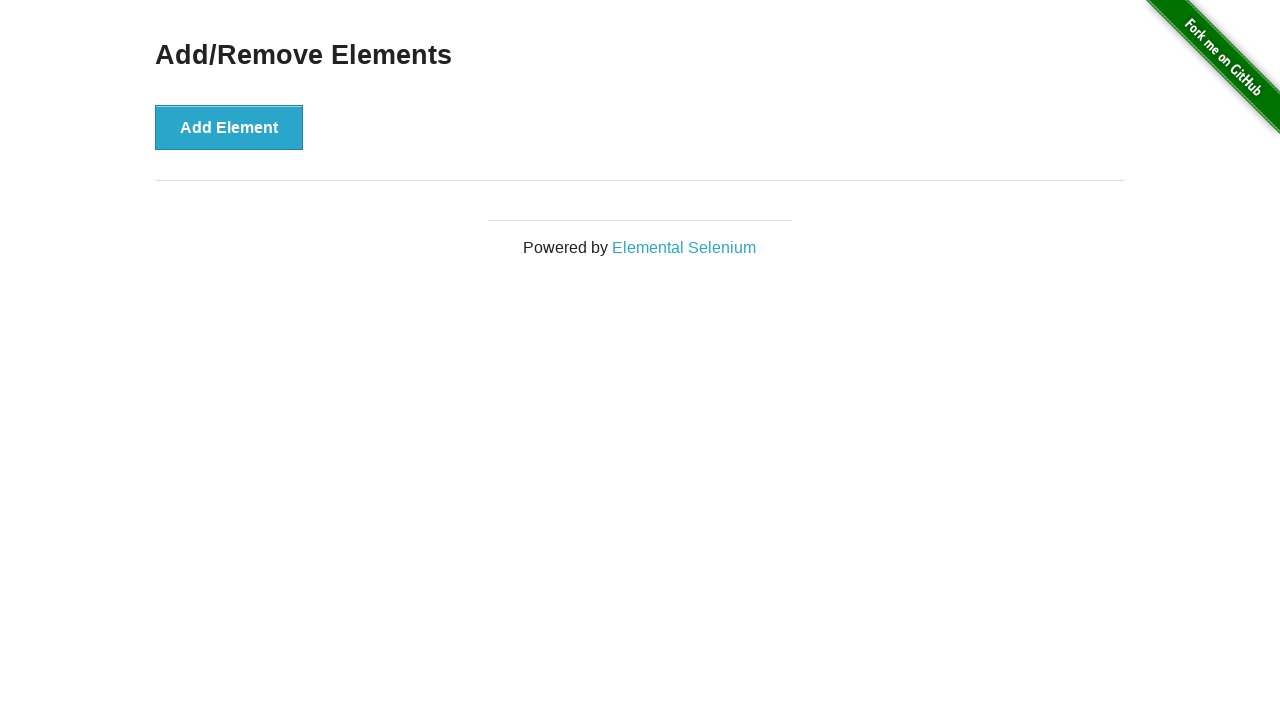

Clicked 'Add Element' button (first time) at (229, 127) on xpath=//button[text()='Add Element']
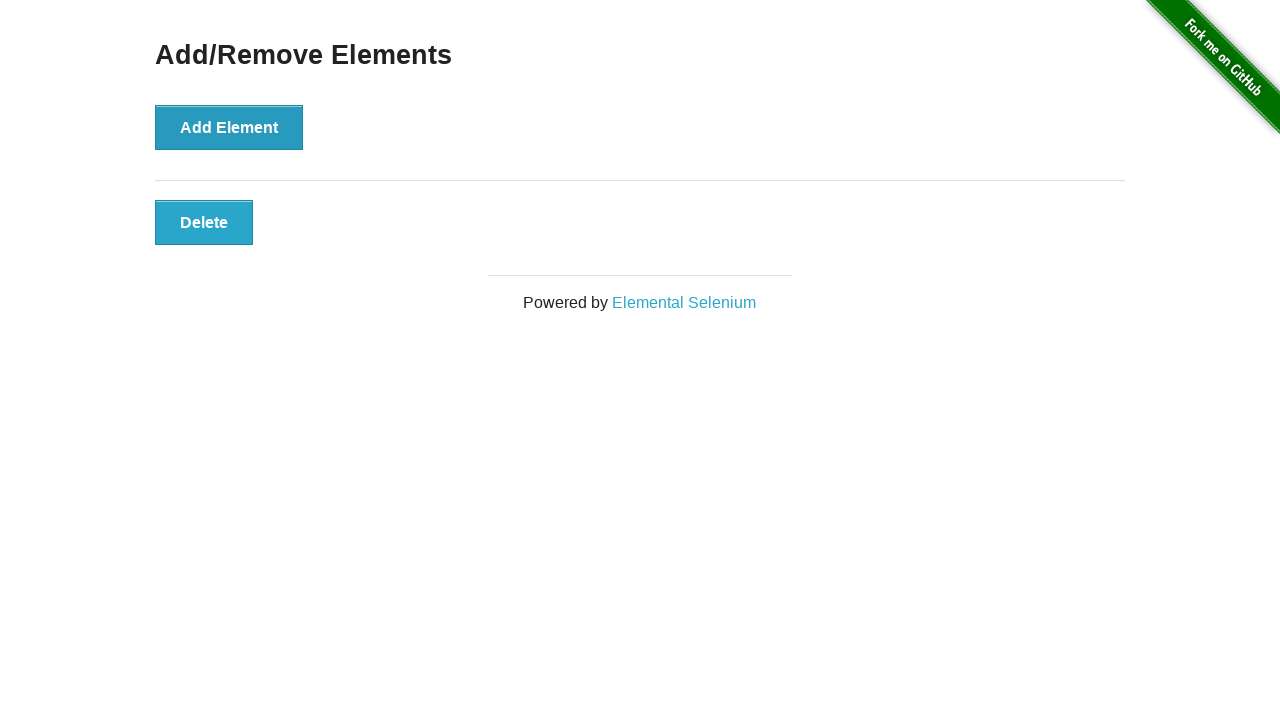

Clicked 'Add Element' button (second time) at (229, 127) on xpath=//button[text()='Add Element']
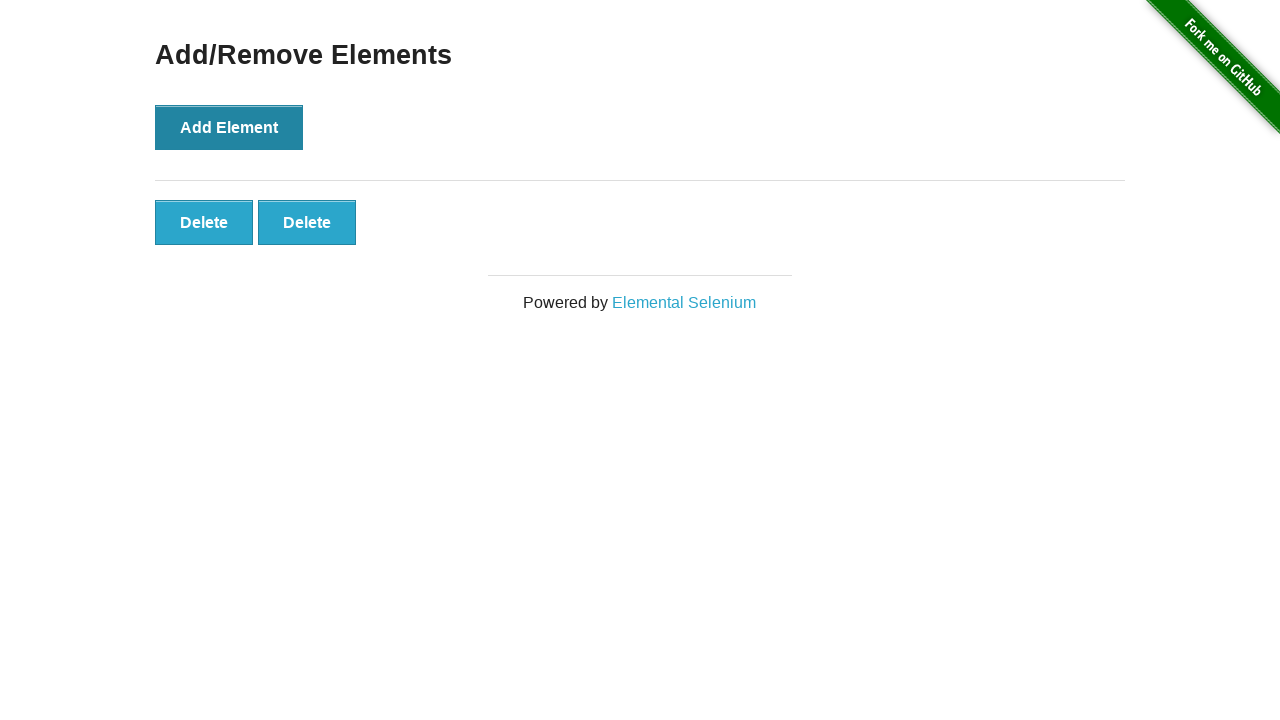

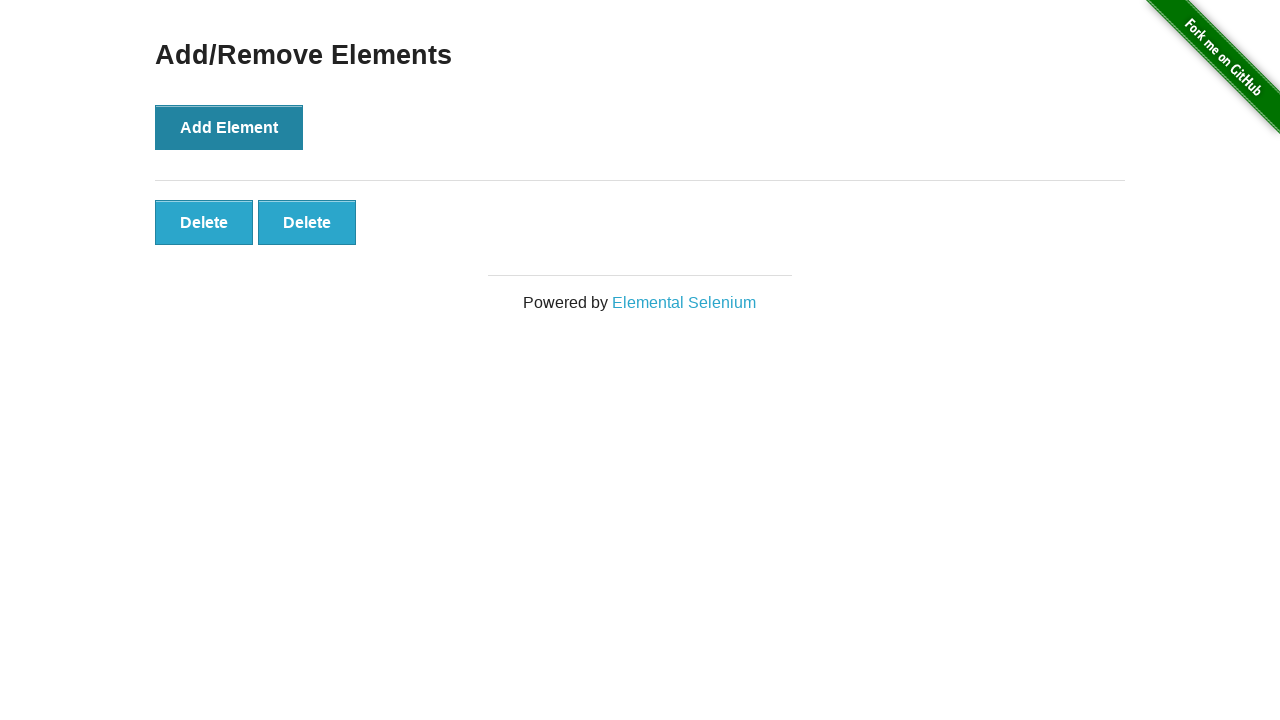